Tests dropdown functionality by selecting a random option from a dropdown element on a test page

Starting URL: https://the-internet.herokuapp.com/dropdown

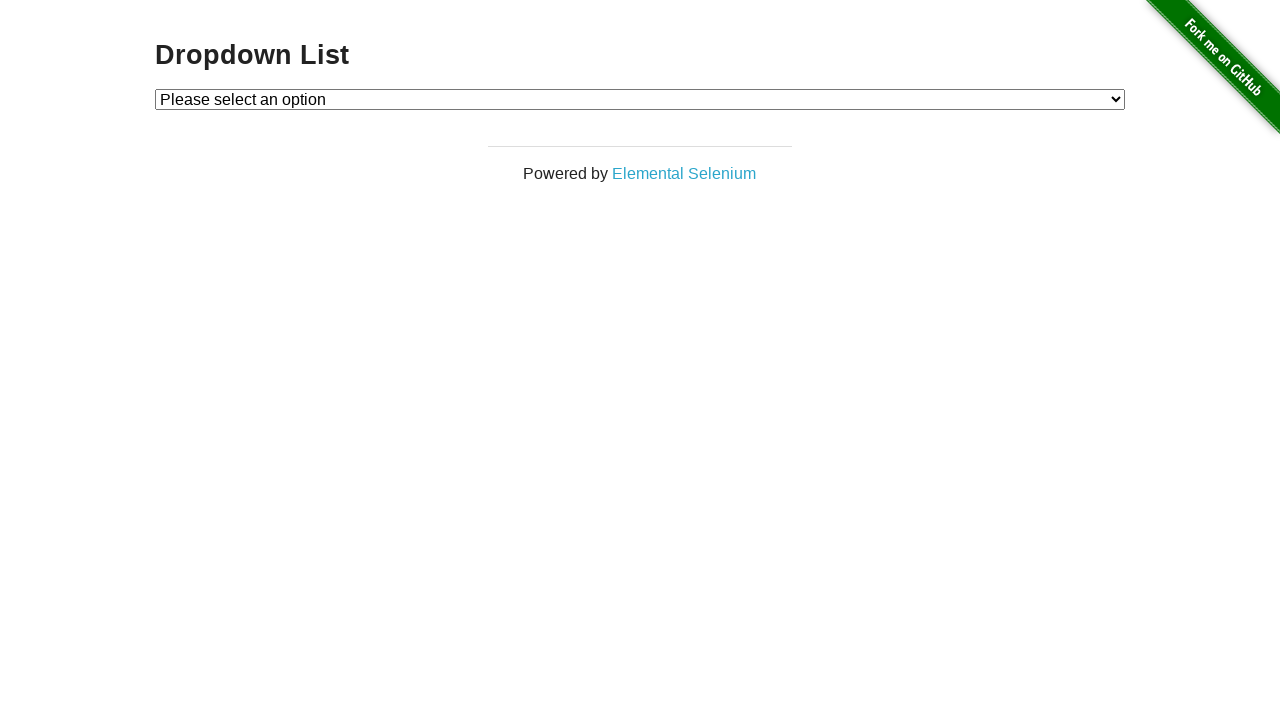

Waited for dropdown element to be visible
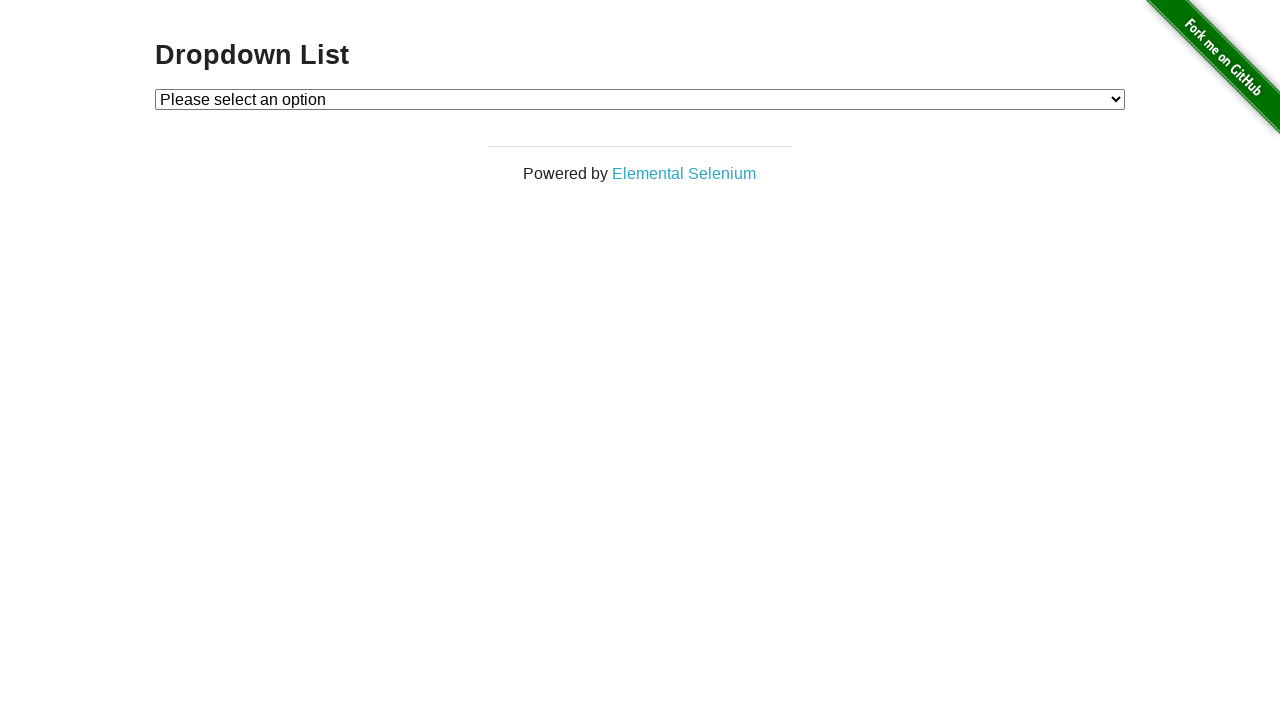

Retrieved all dropdown options (count: 3)
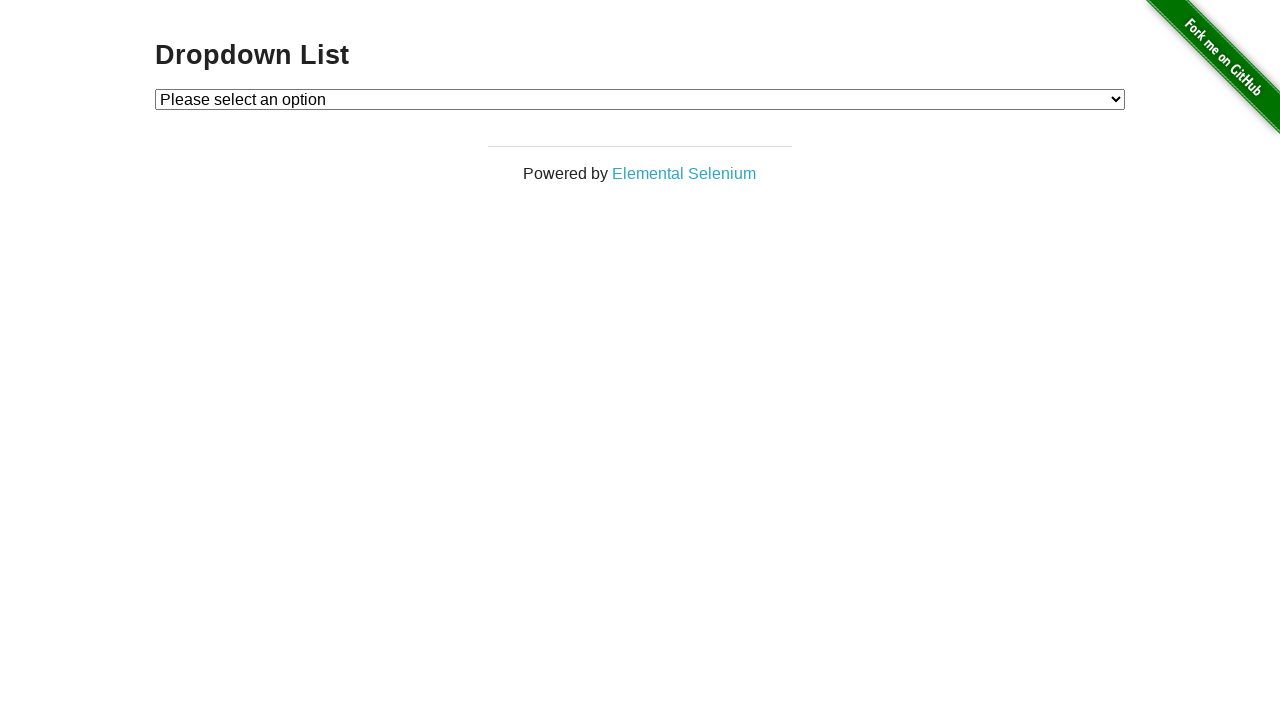

Selected dropdown option at random index 1 on #dropdown
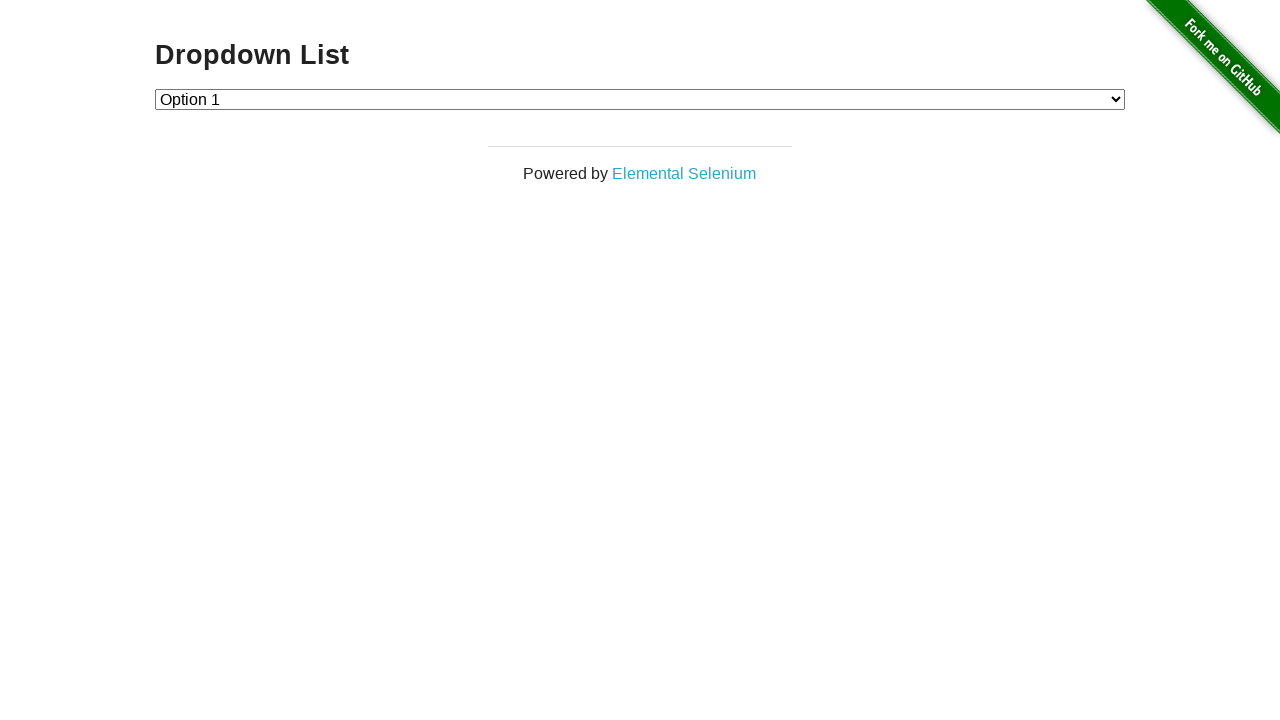

Waited 2 seconds to observe the dropdown selection
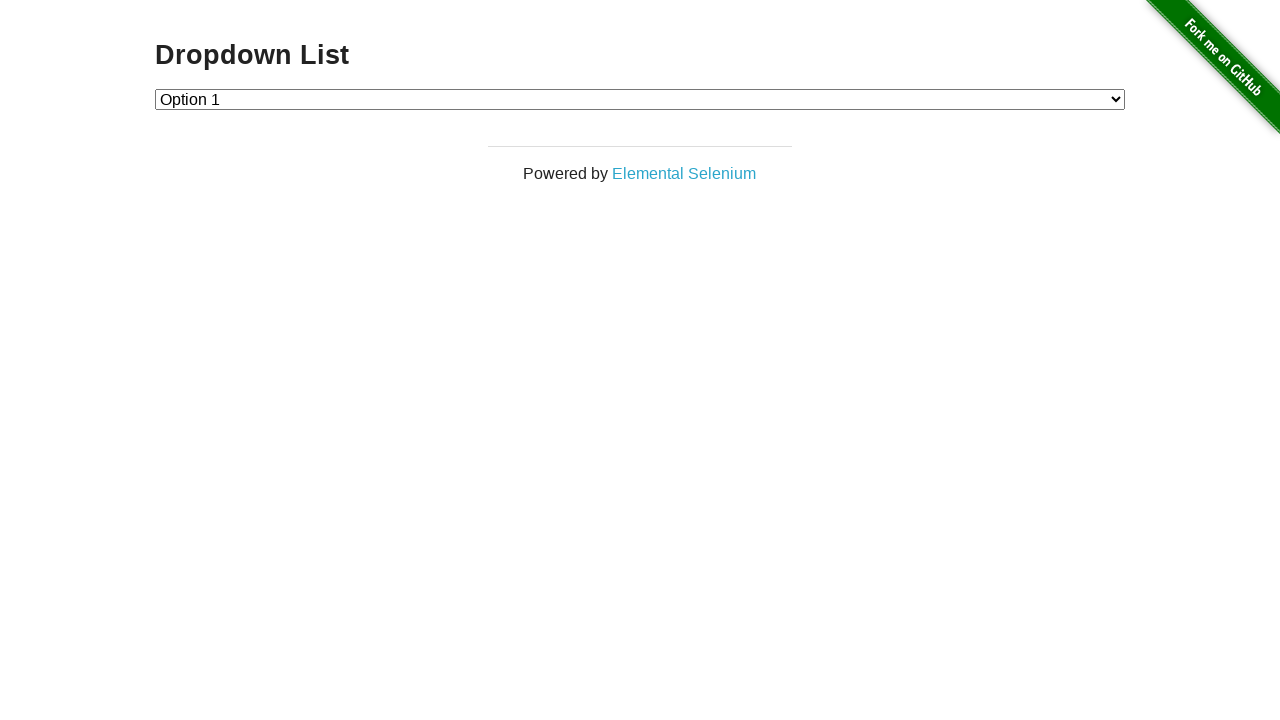

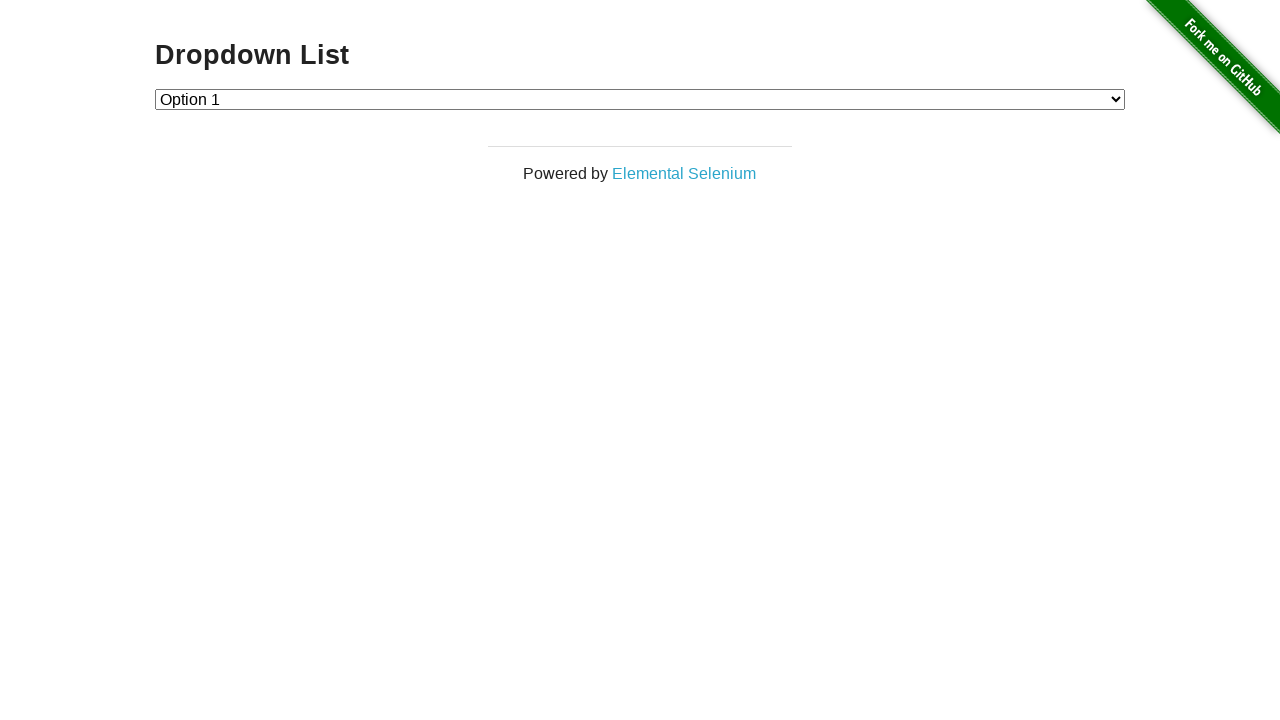